Navigates to the homepage and waits for the page to load fully

Starting URL: https://deploy-preview-40--devops1-au.netlify.app

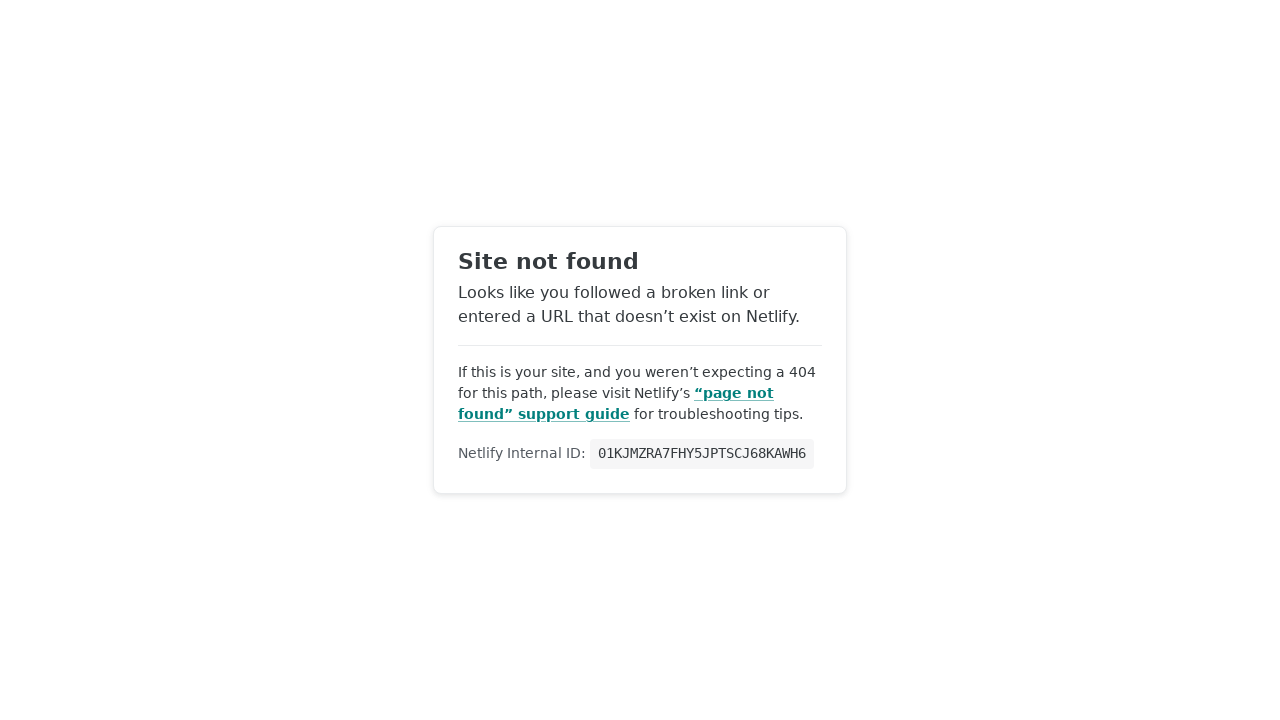

Navigated to homepage
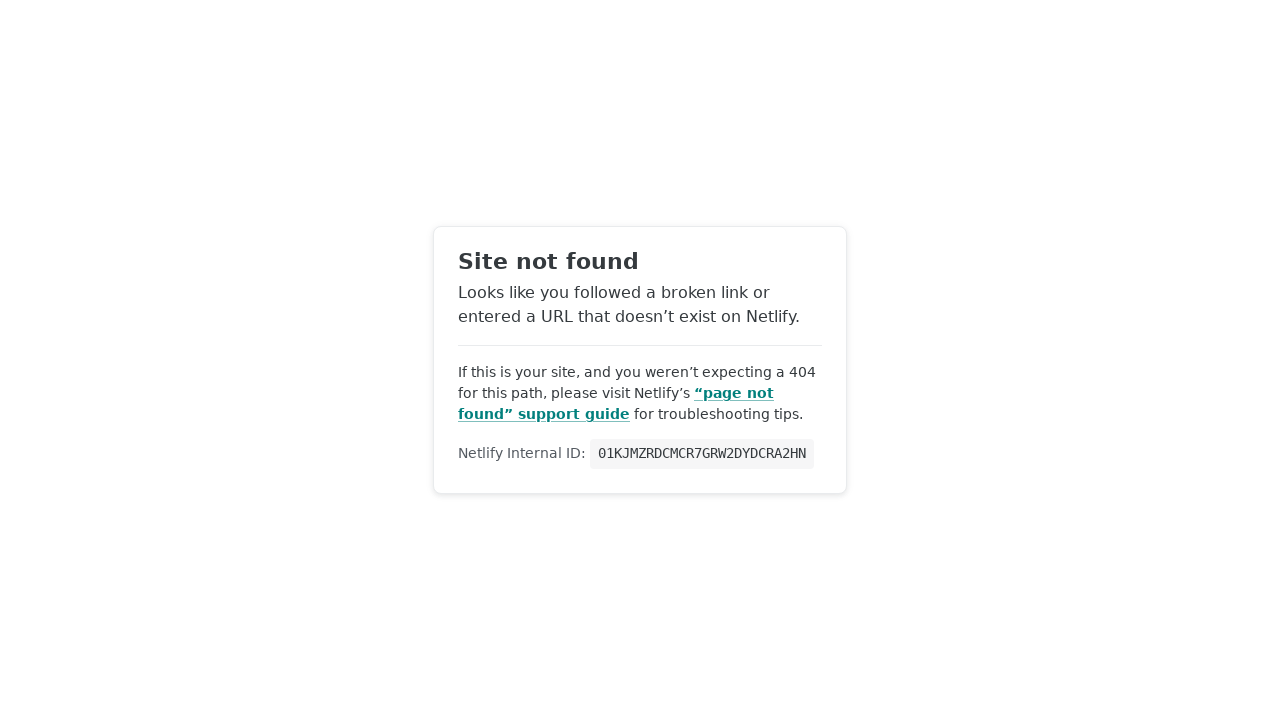

Page fully loaded with no pending network requests
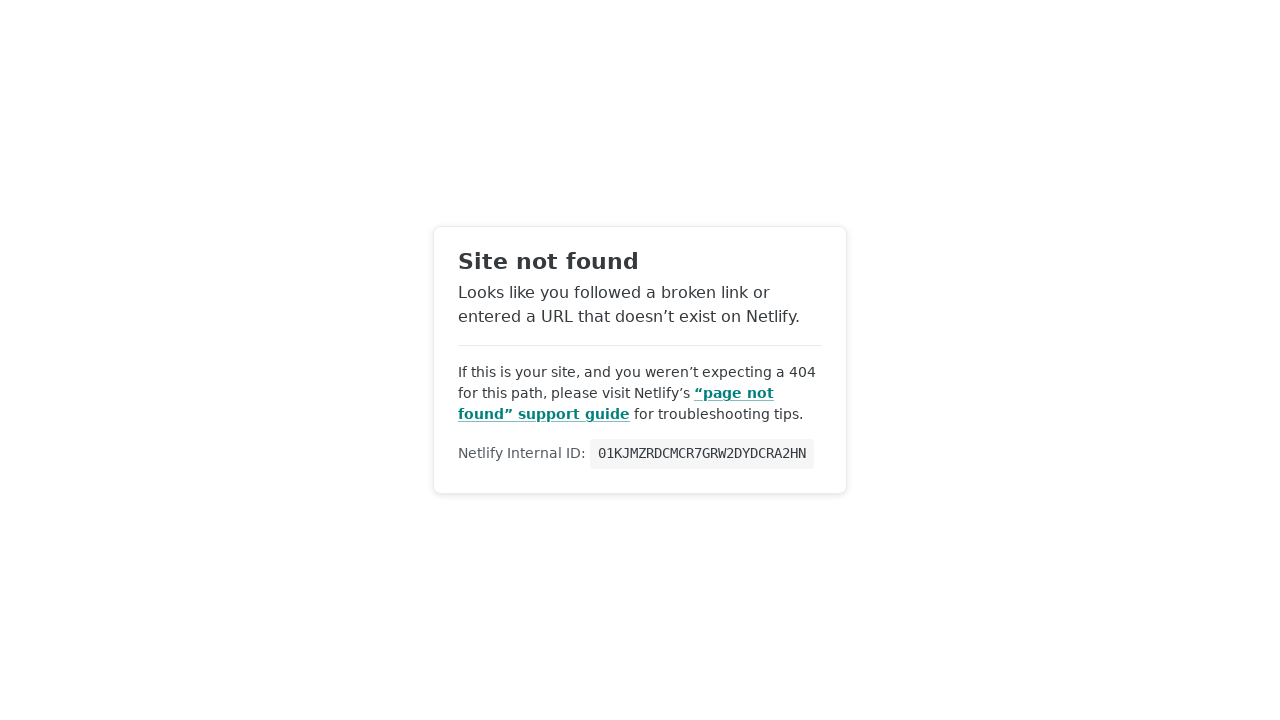

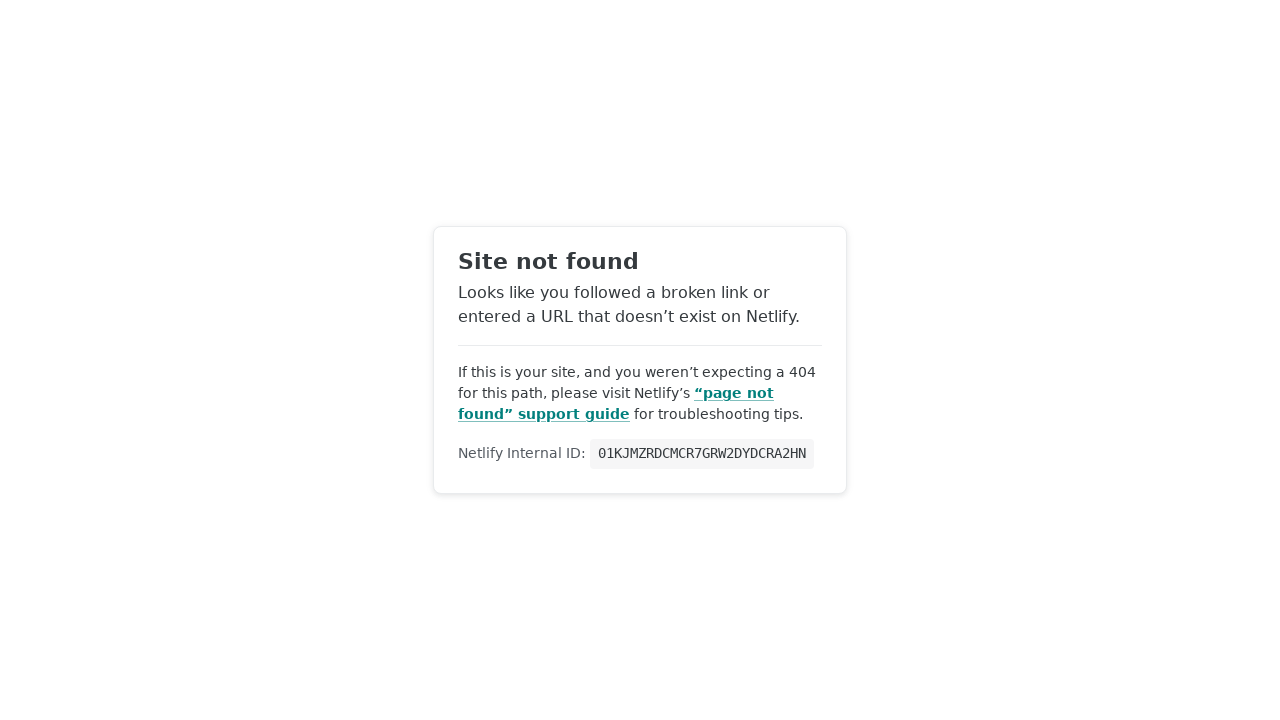